Tests a JavaScript prompt dialog by entering text and accepting the prompt

Starting URL: https://the-internet.herokuapp.com/javascript_alerts

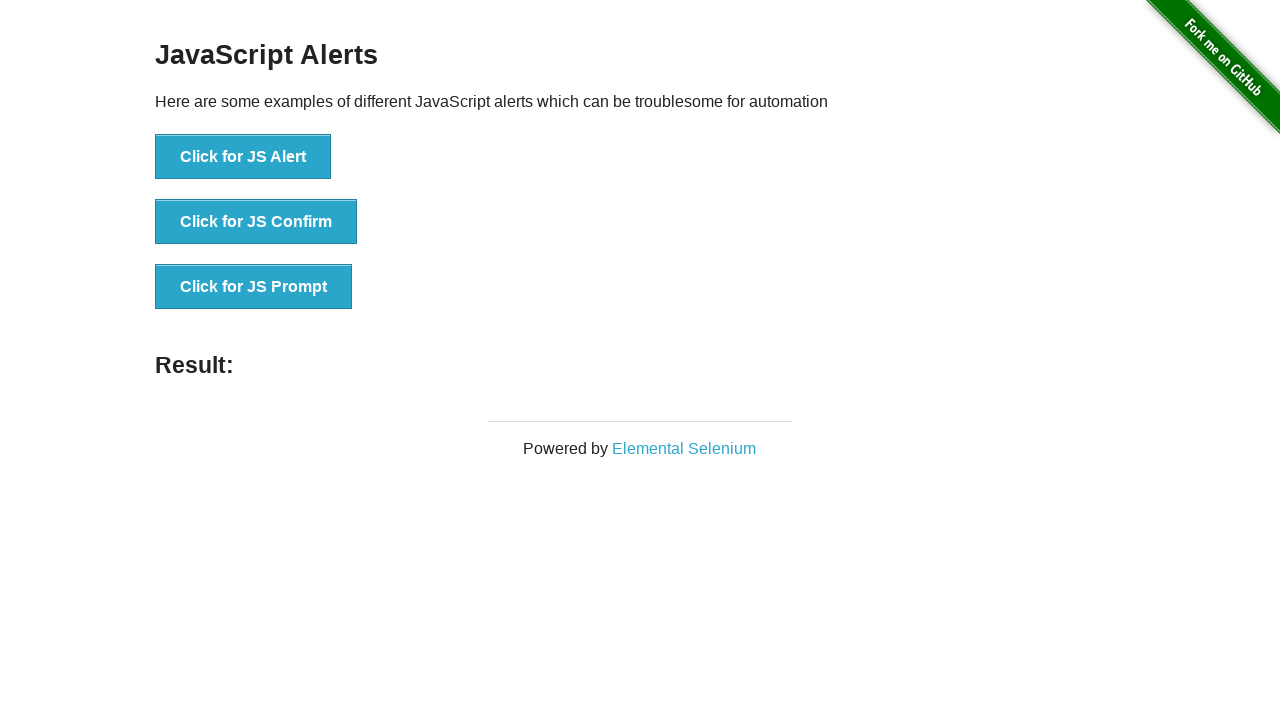

Set up dialog handler to accept prompt with text 'ahmed'
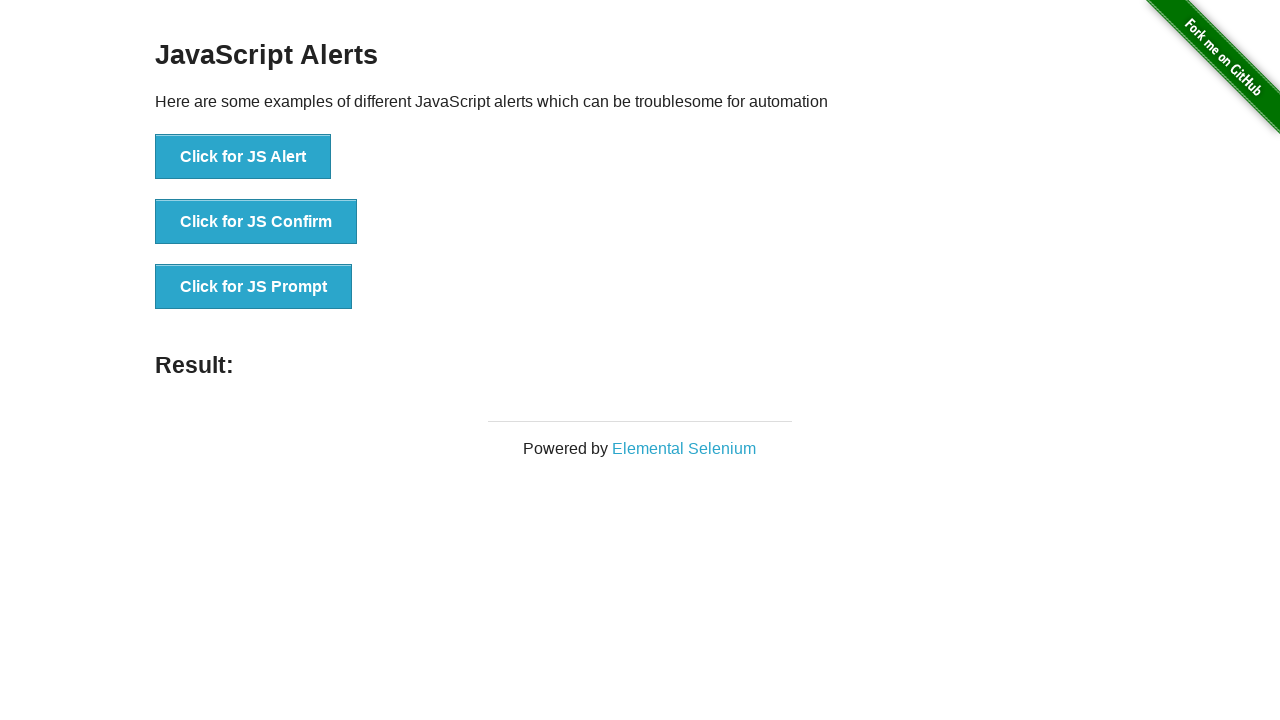

Clicked the JS Prompt button to trigger prompt dialog at (254, 287) on [onclick='jsPrompt()']
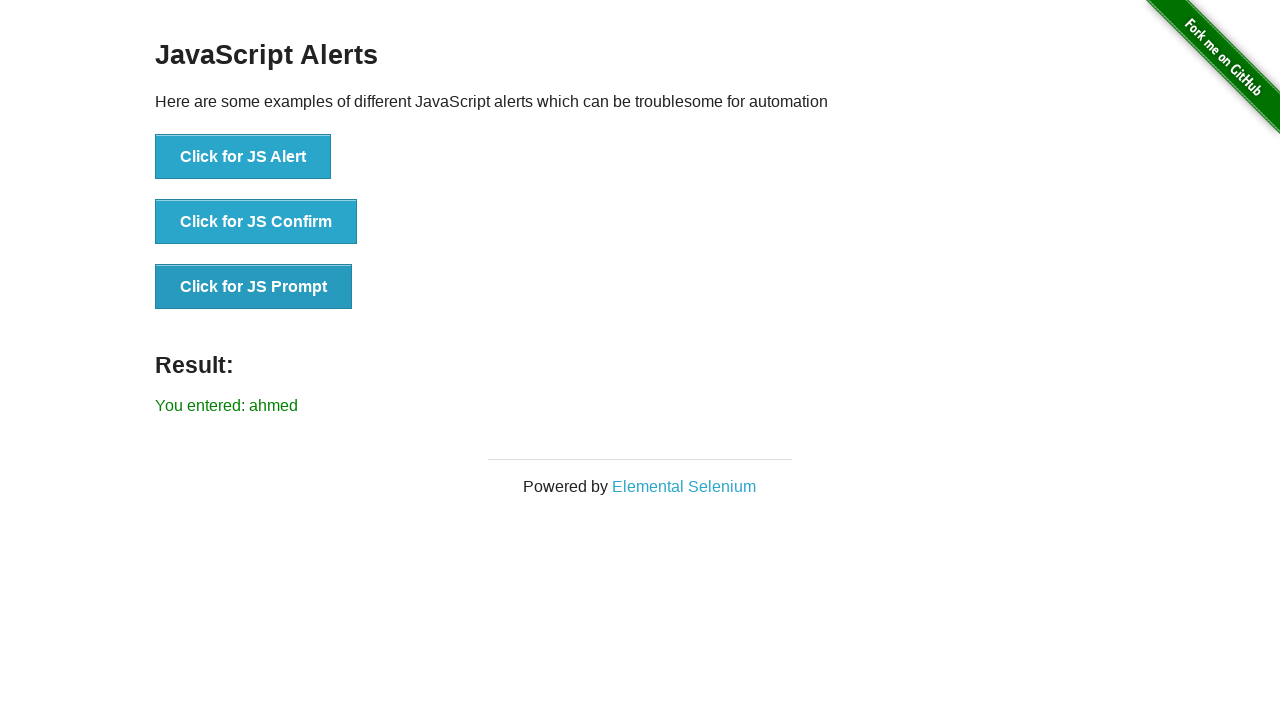

Prompt result element loaded after accepting dialog
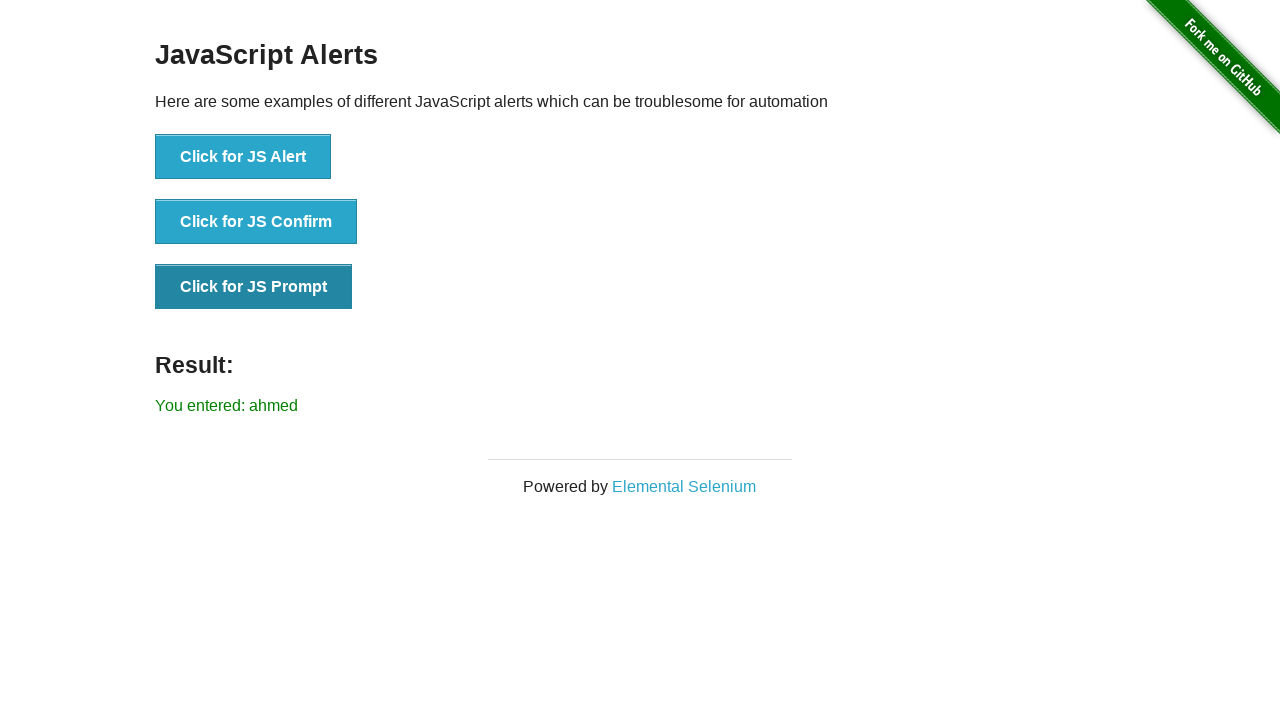

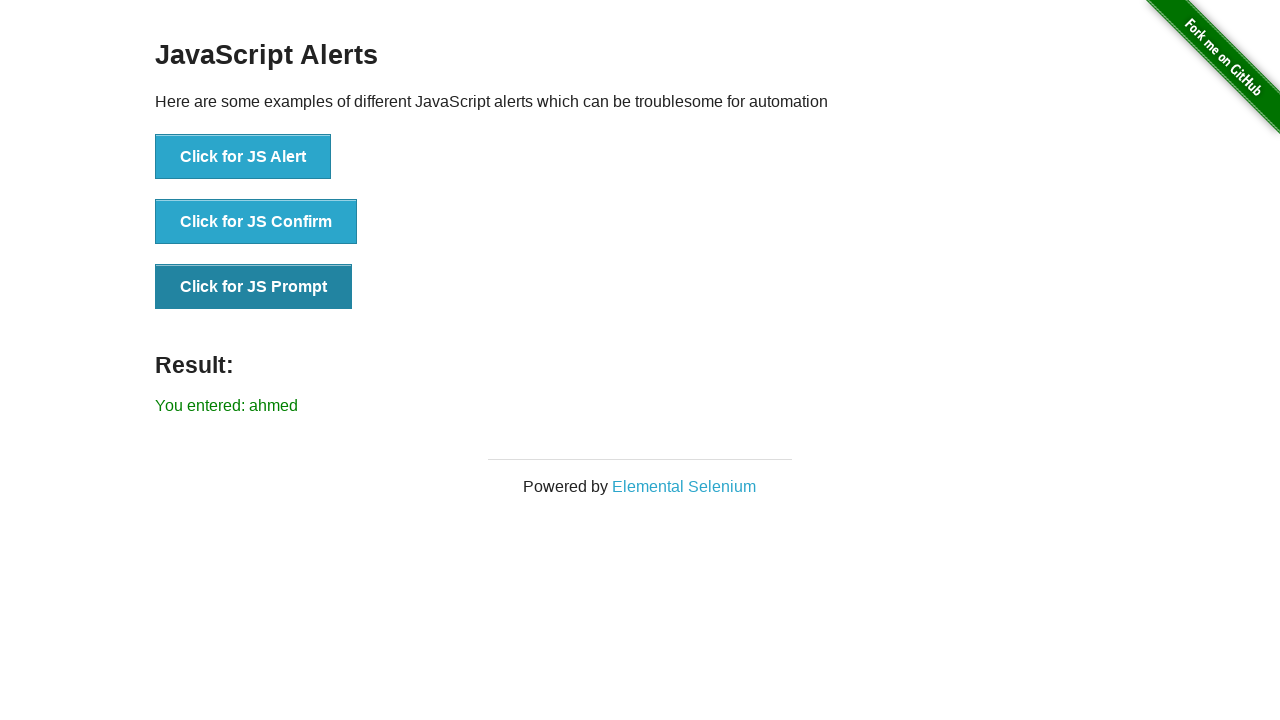